Tests alternative page refresh method using history.go(0) and verifies input field is cleared

Starting URL: https://www.selenium.dev/selenium/web/single_text_input.html

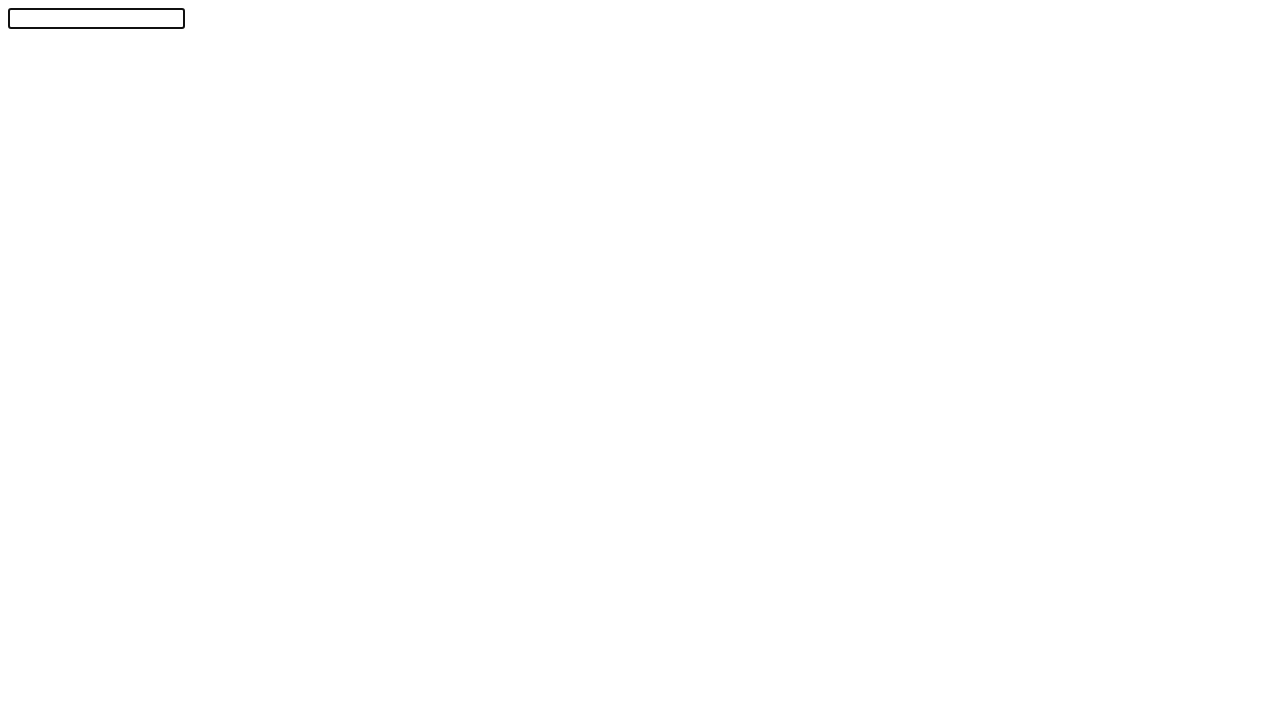

Waited 1000ms for page to load
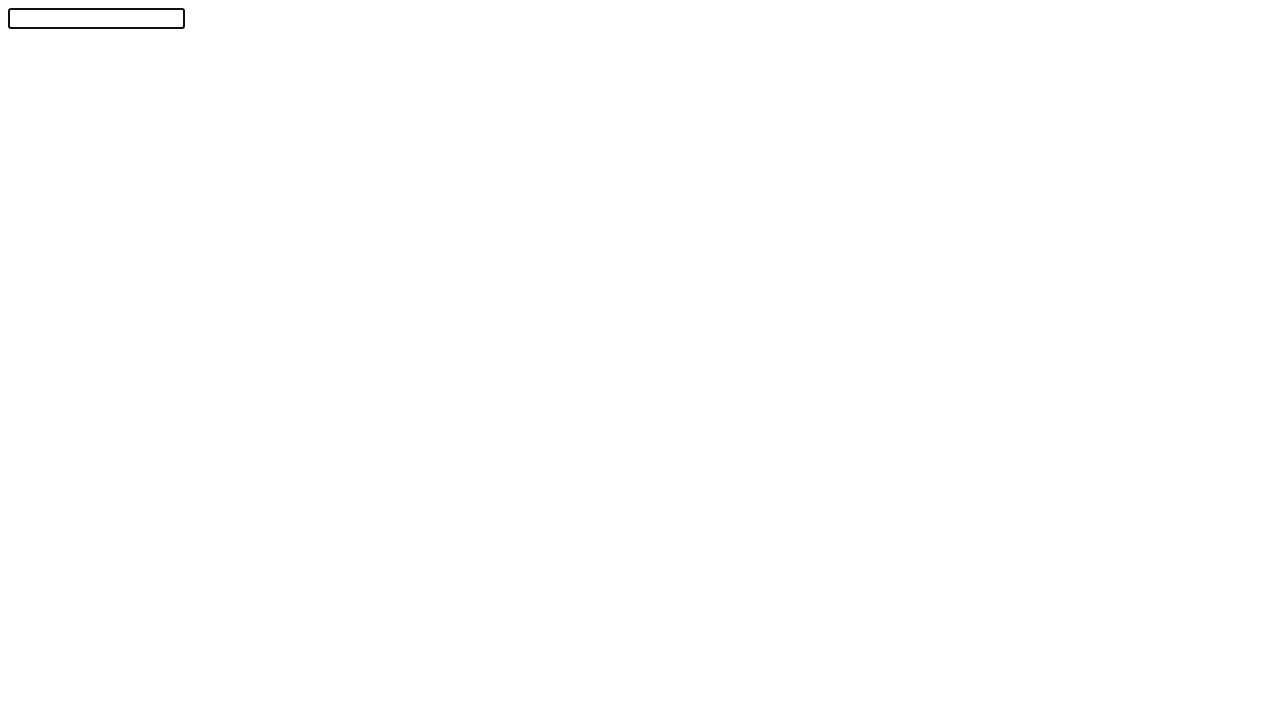

Filled text input field with 'Automation!' on #textInput
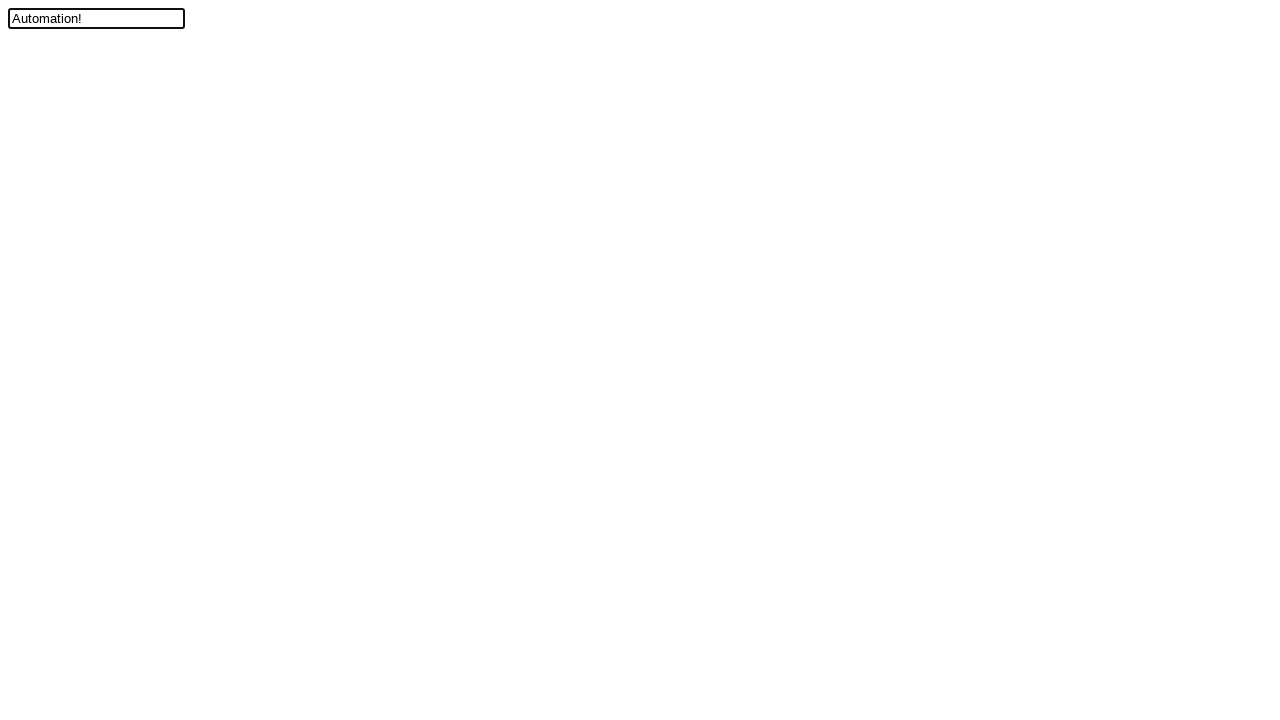

Executed history.go(0) to refresh page using alternative method
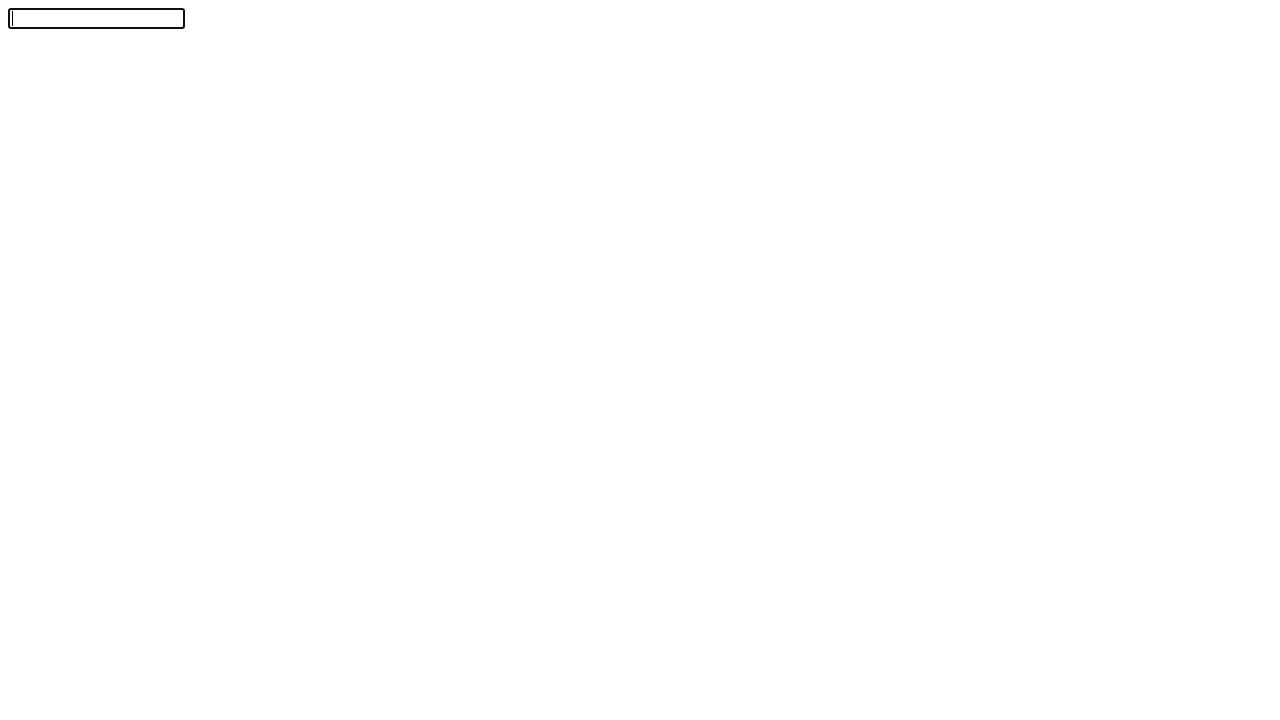

Waited for text input field to be present after page refresh
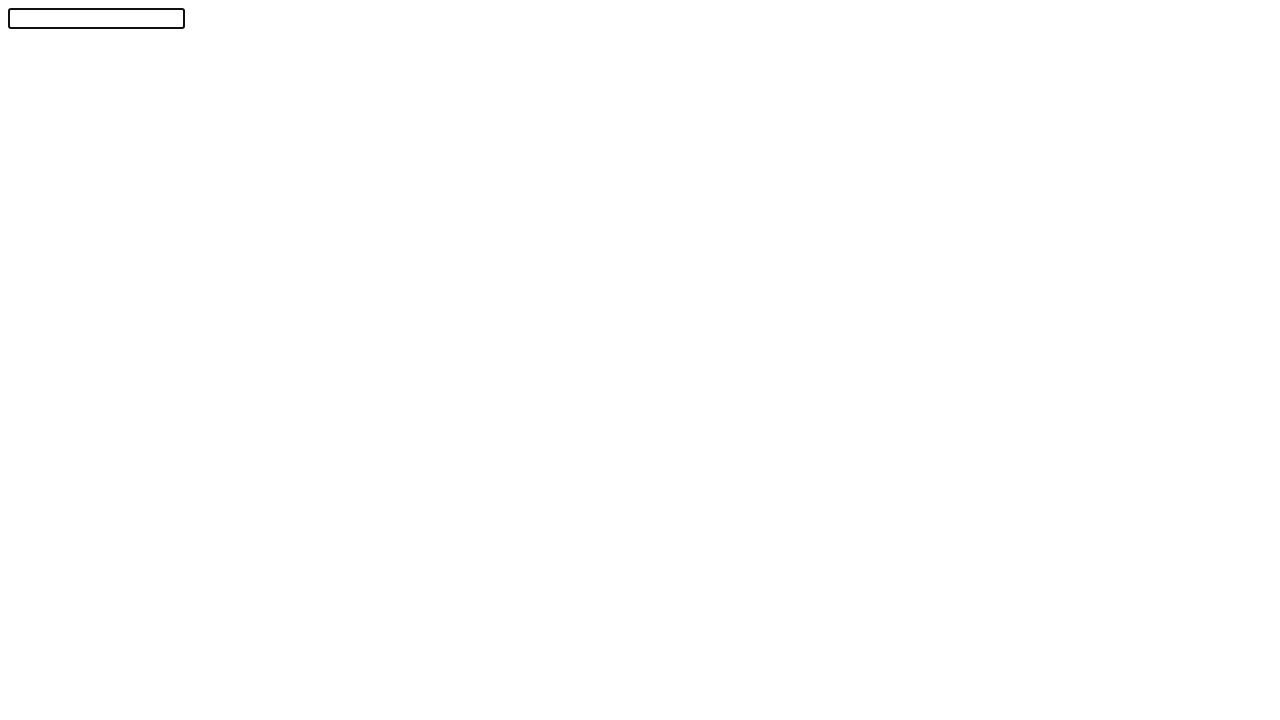

Retrieved input field value to verify it was cleared
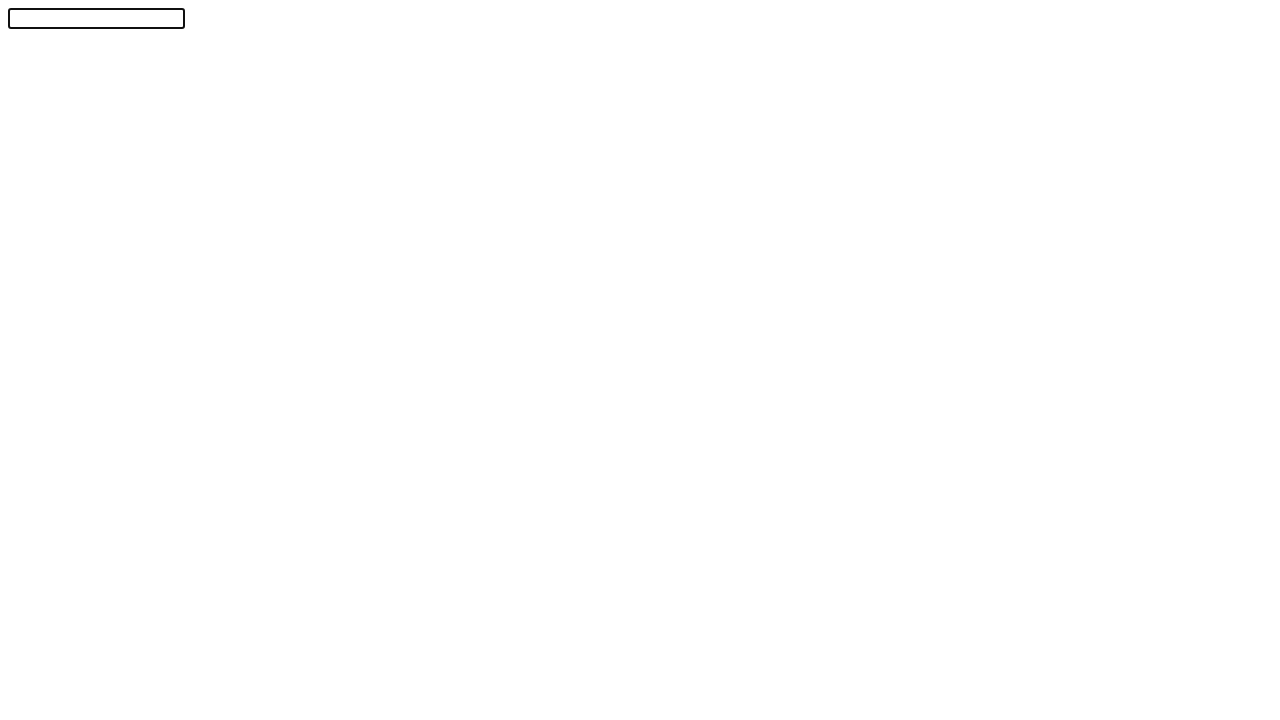

Verified input field is empty after page refresh - test passed
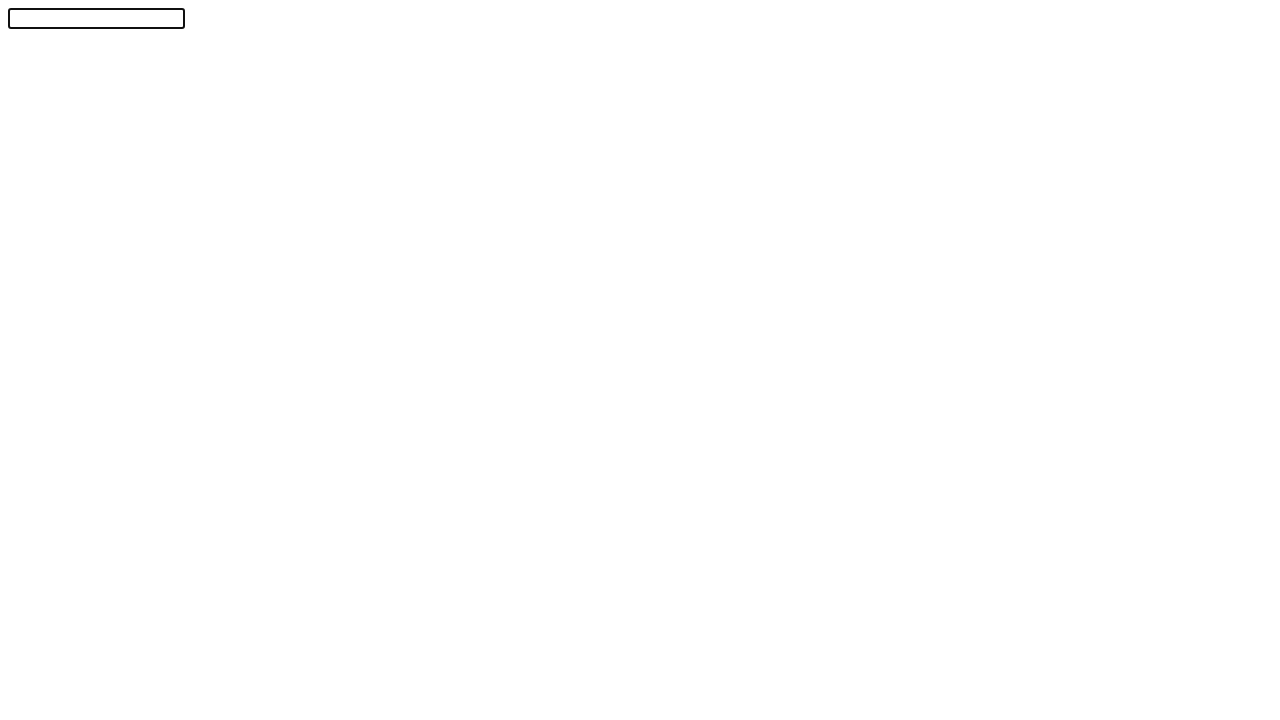

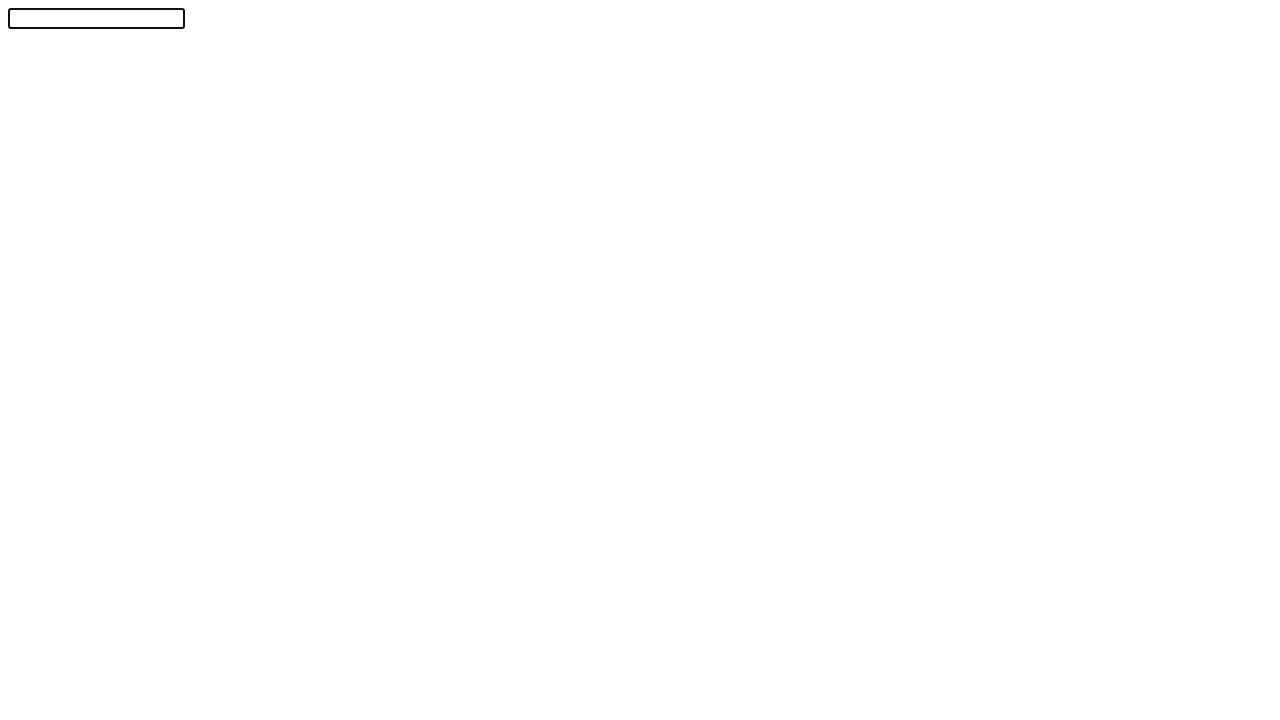